Tests clicking on a collapseable section to reveal a hidden link, then waits for the link to become clickable and clicks it, verifying navigation to the about page.

Starting URL: https://eviltester.github.io/synchole/collapseable.html

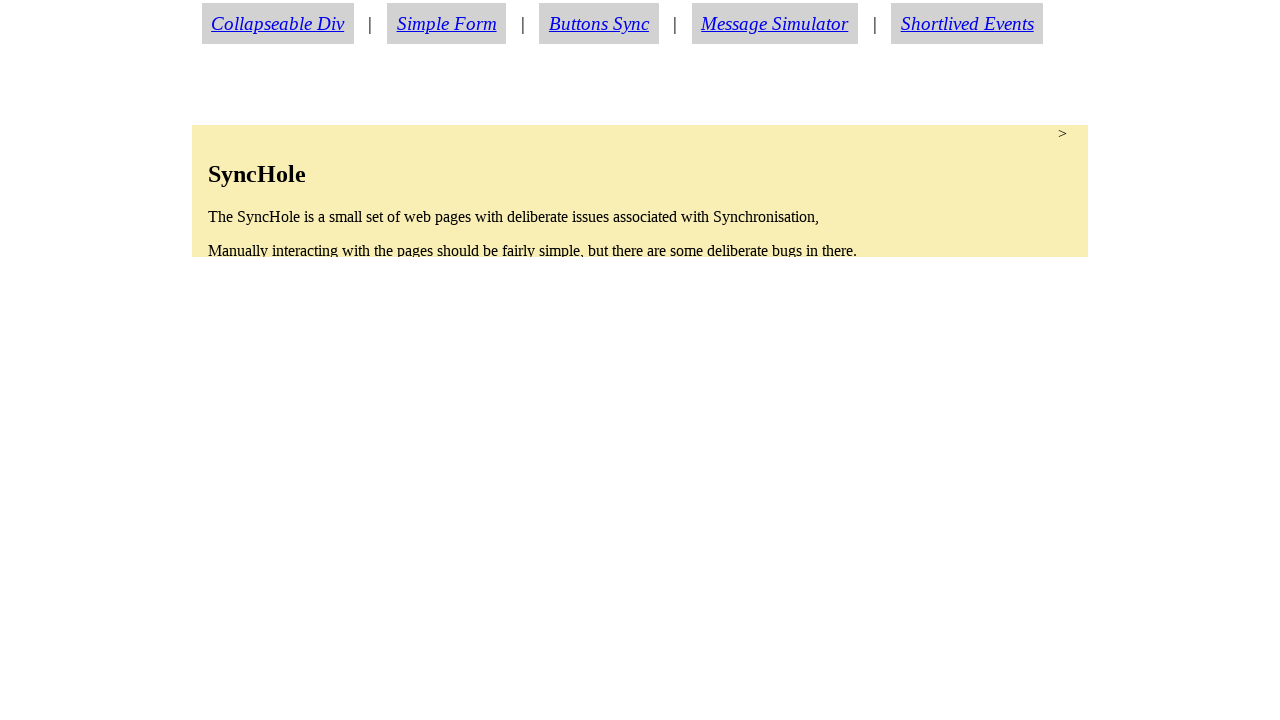

Clicked collapseable section to expand it at (640, 191) on section.condense
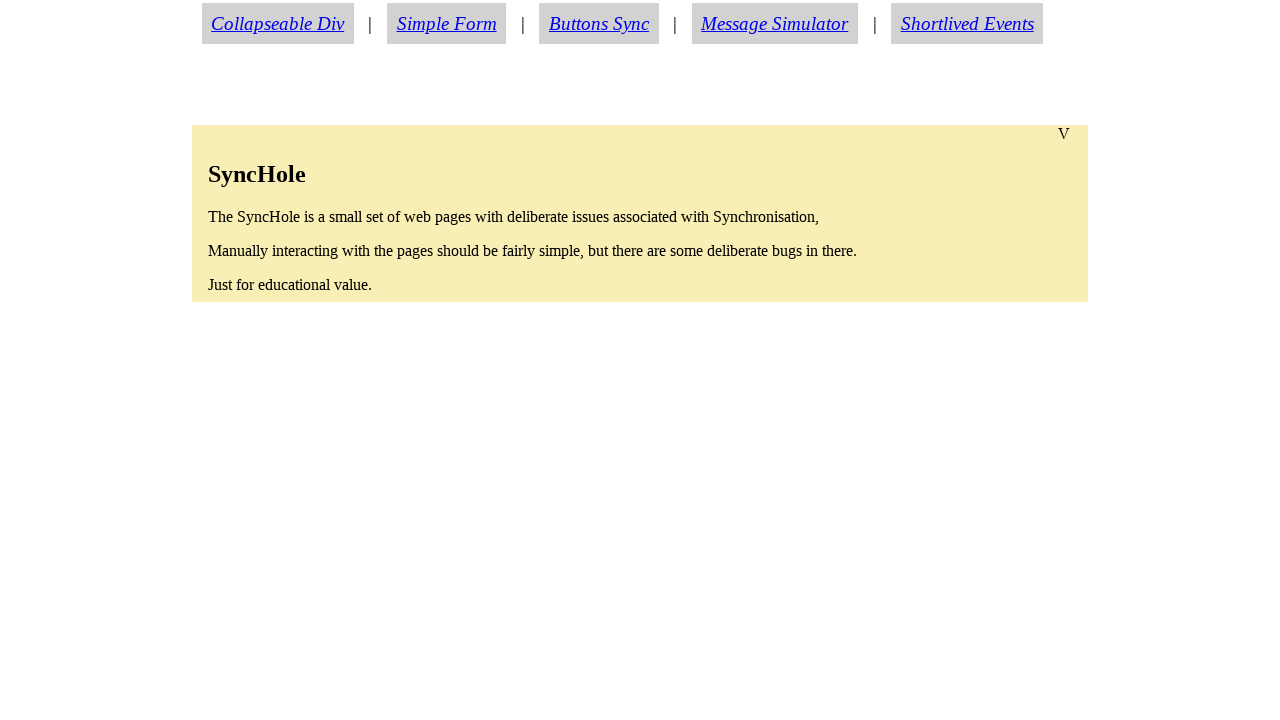

About link became visible after expanding collapseable section
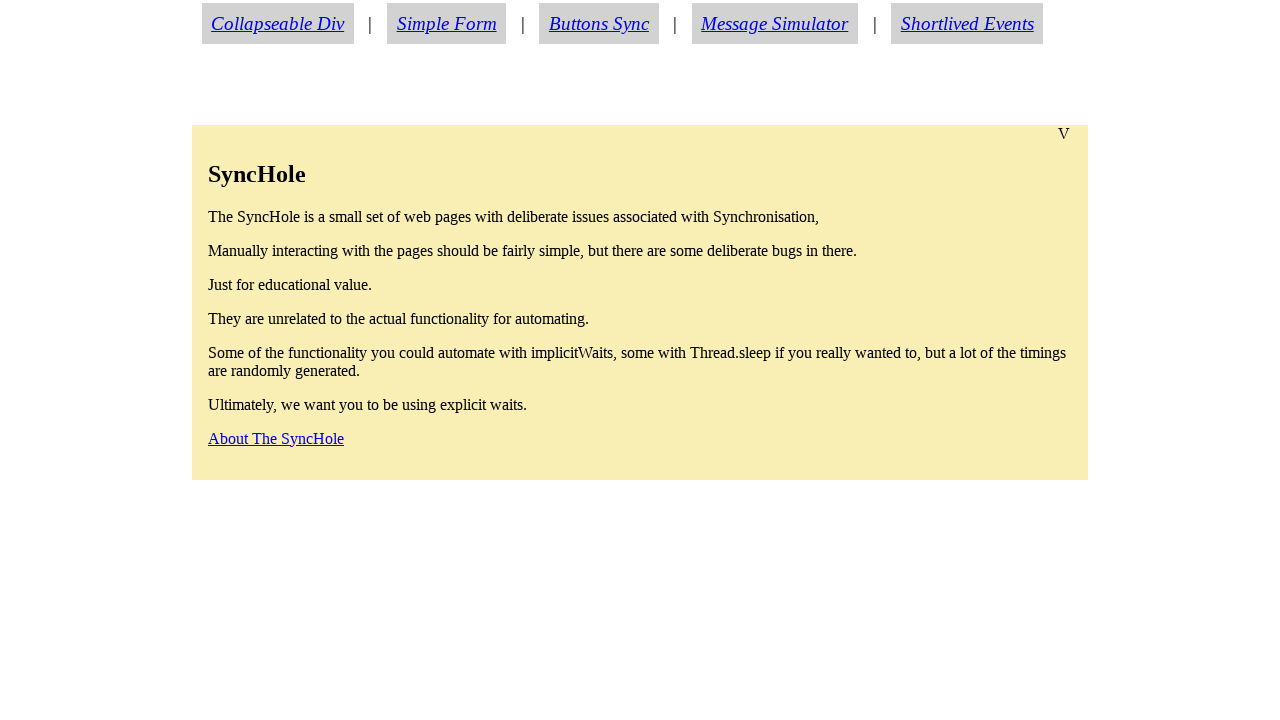

Clicked the about link at (276, 438) on a#aboutlink
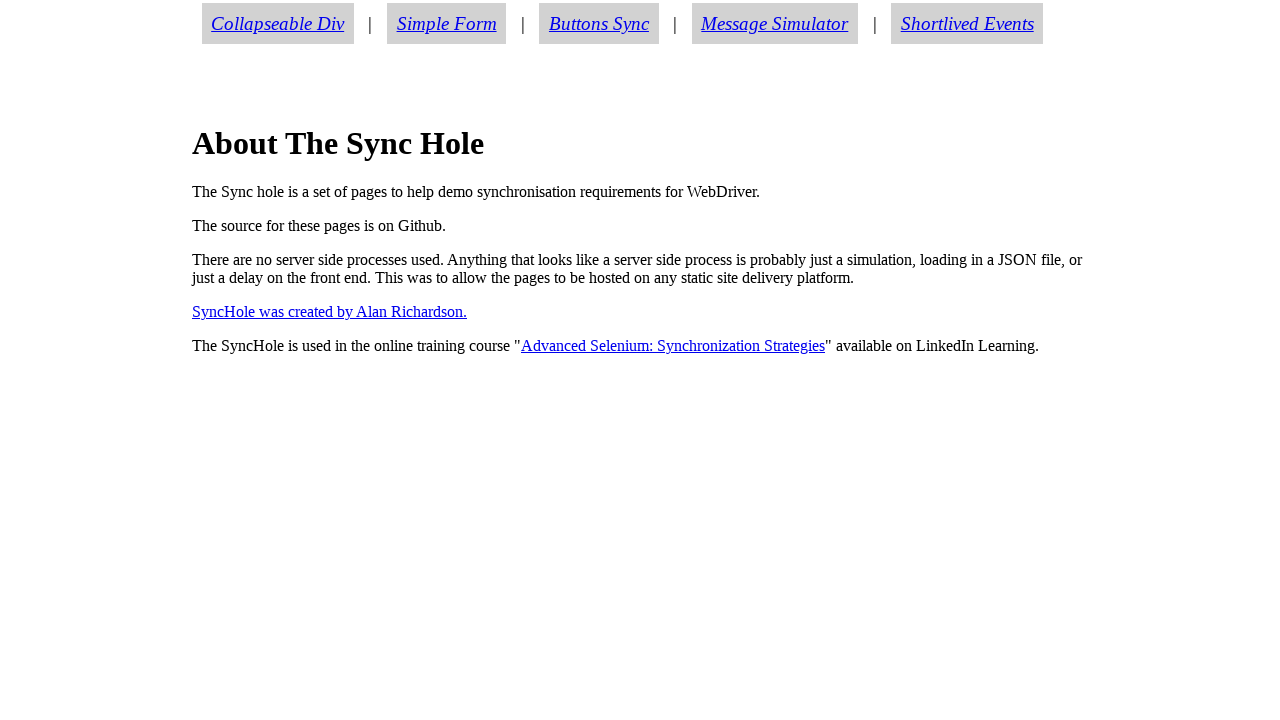

Successfully navigated to about page
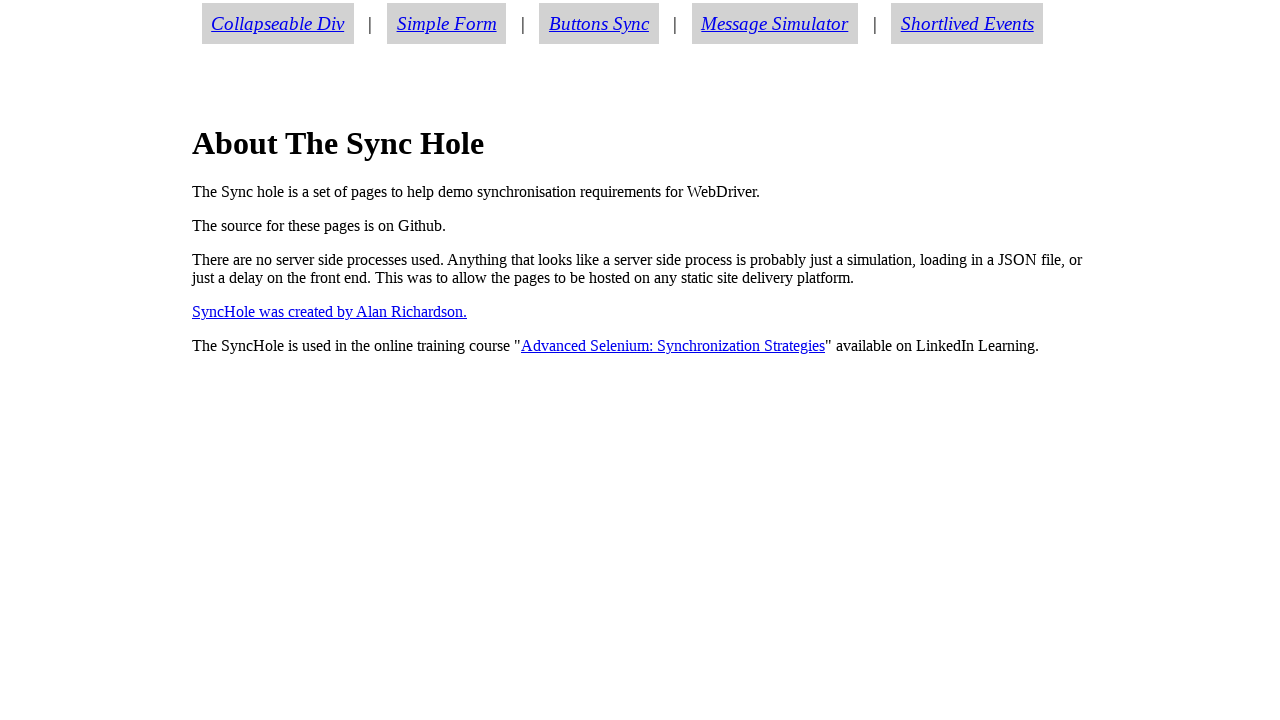

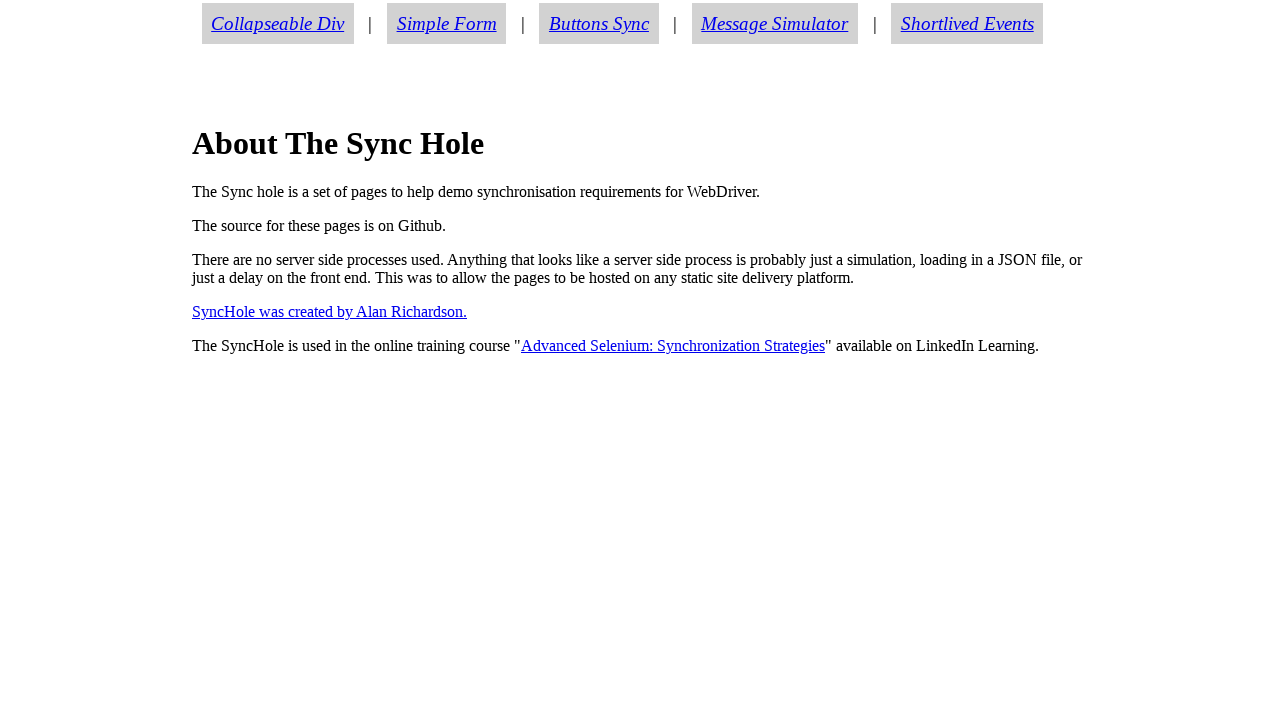